Solves a math problem by reading two numbers, calculating their sum, selecting the result from a dropdown, and submitting the form

Starting URL: https://suninjuly.github.io/selects1.html

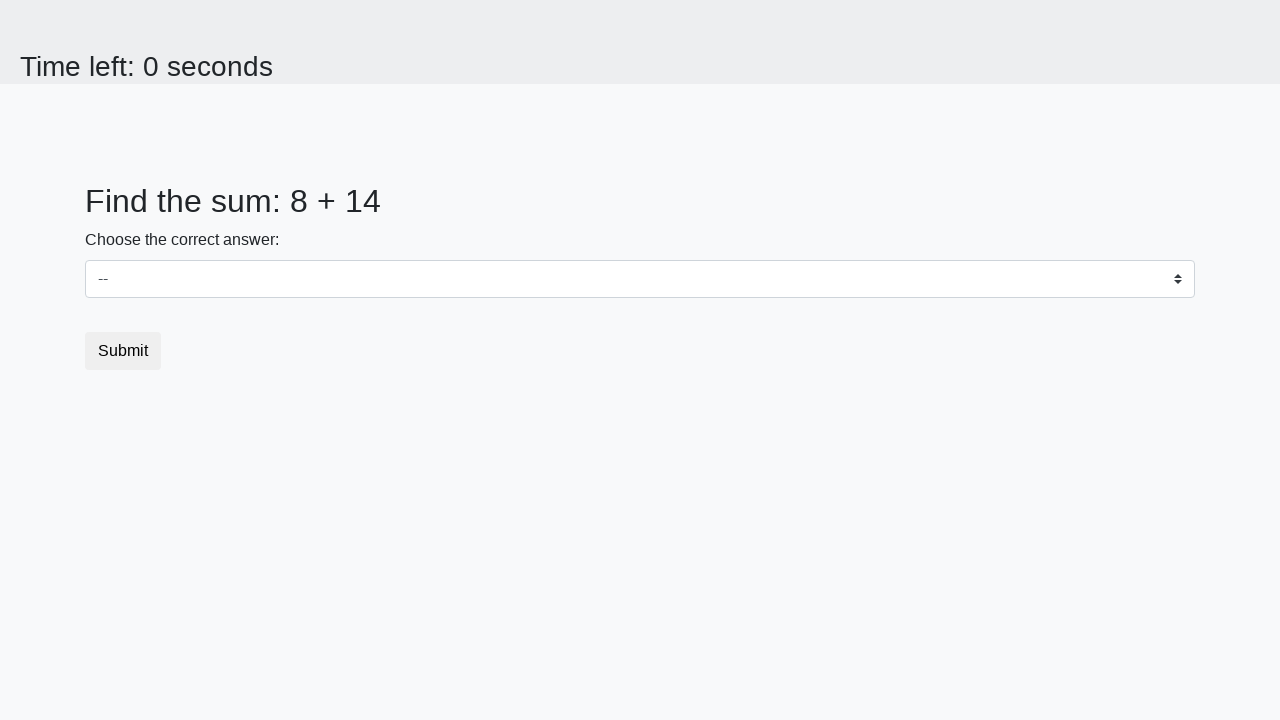

Retrieved first number from #num1 element
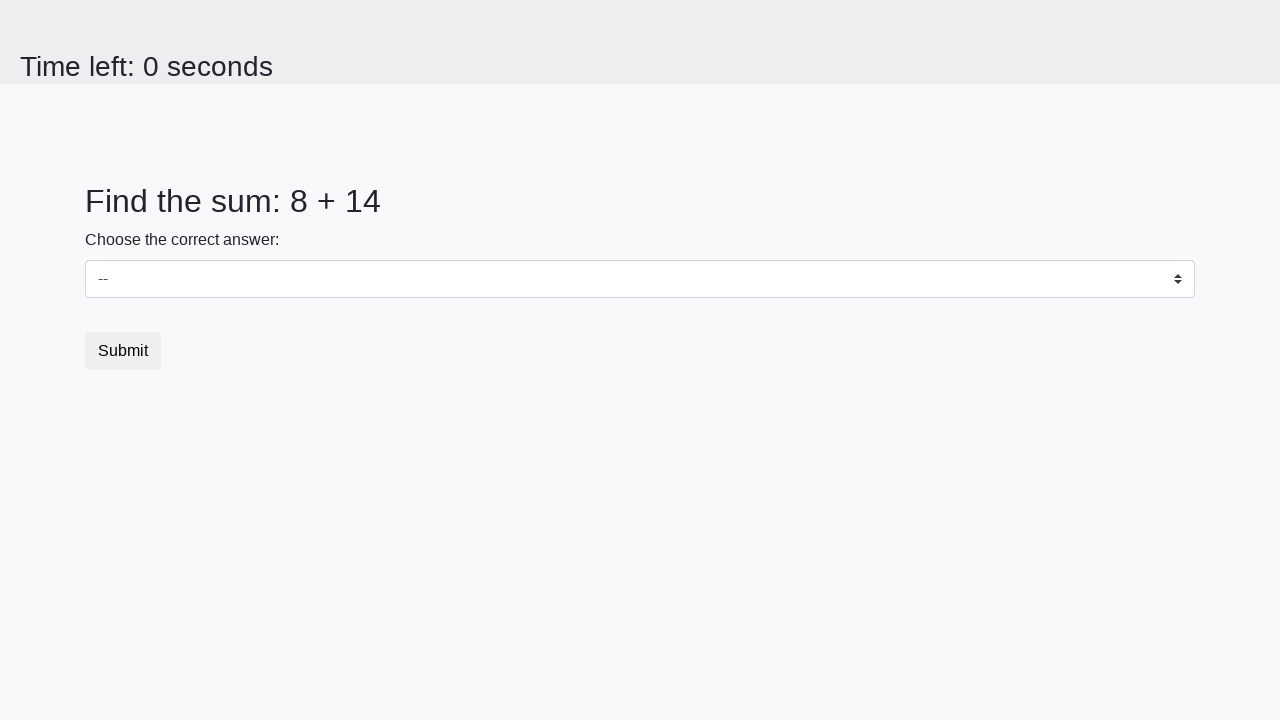

Retrieved second number from #num2 element
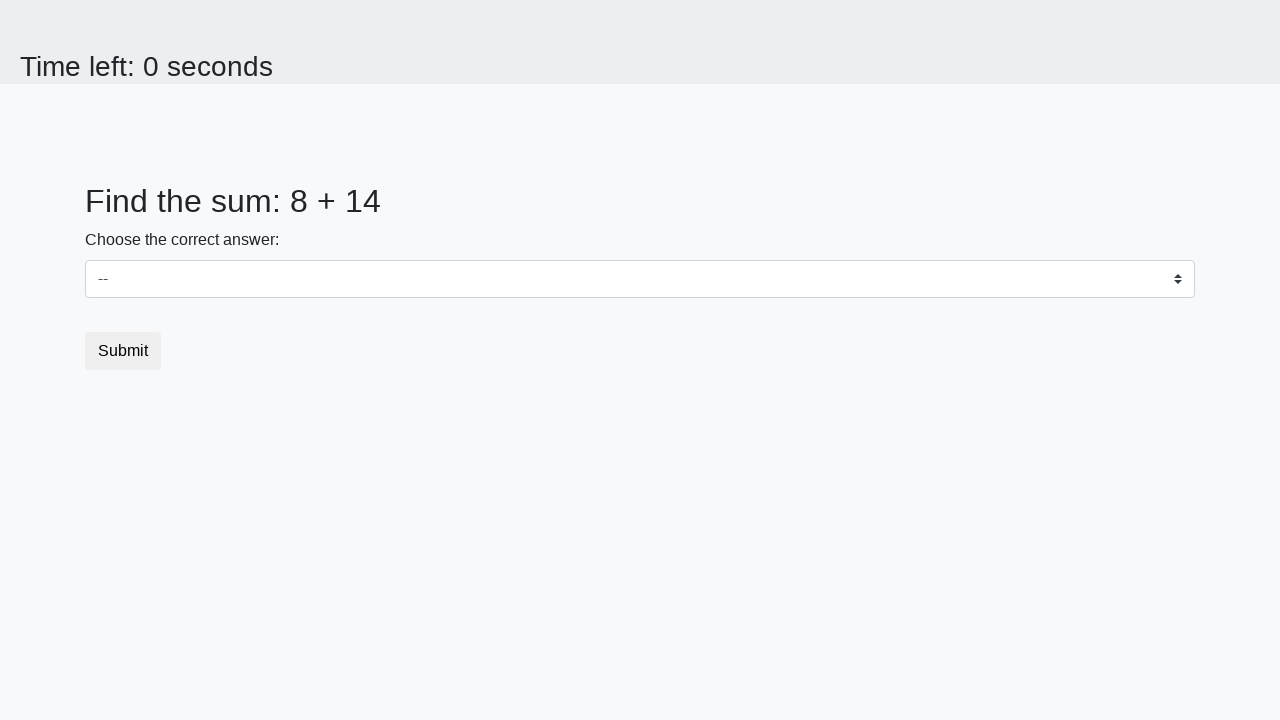

Calculated sum of 8 + 14 = 22
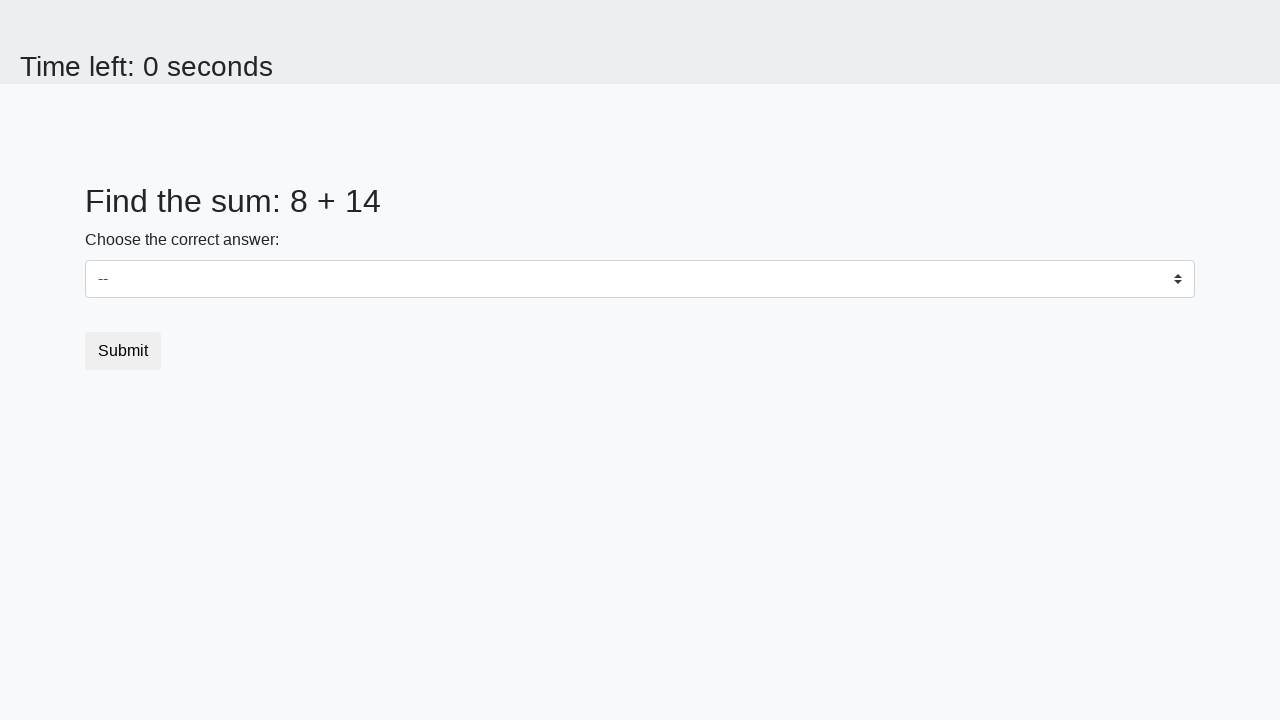

Selected calculated sum 22 from dropdown on select
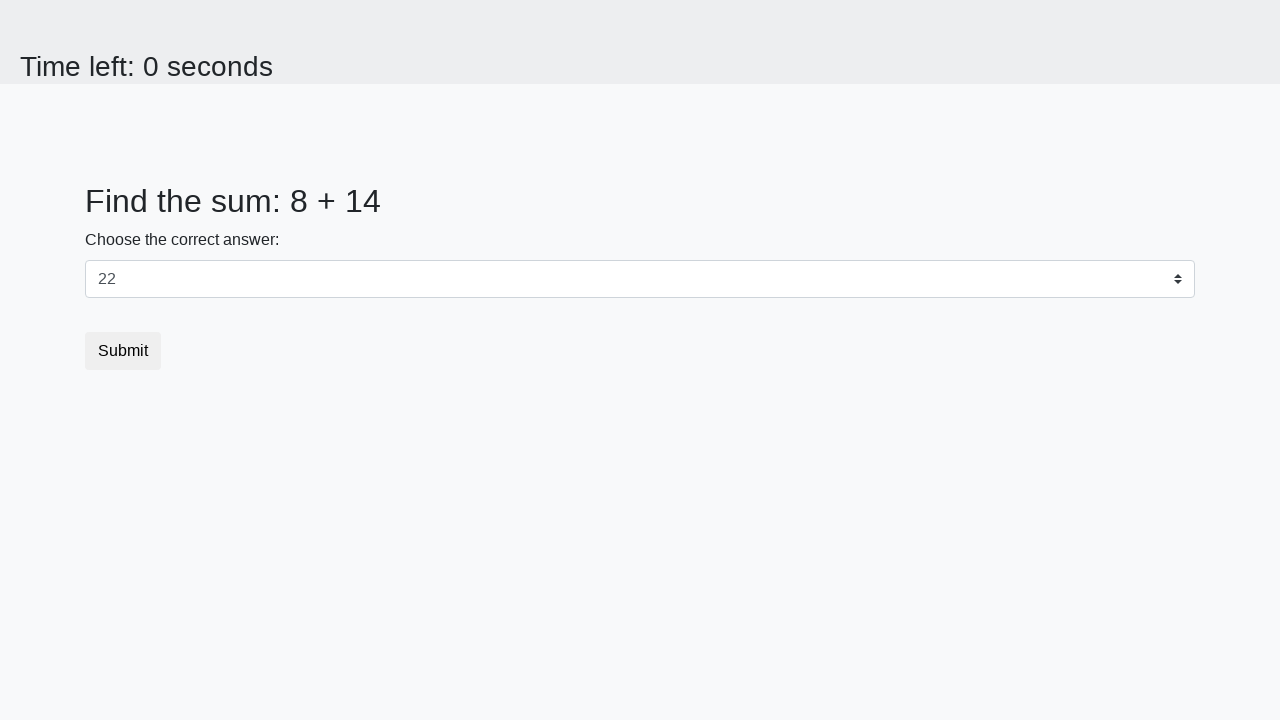

Clicked submit button to complete form at (123, 351) on button.btn
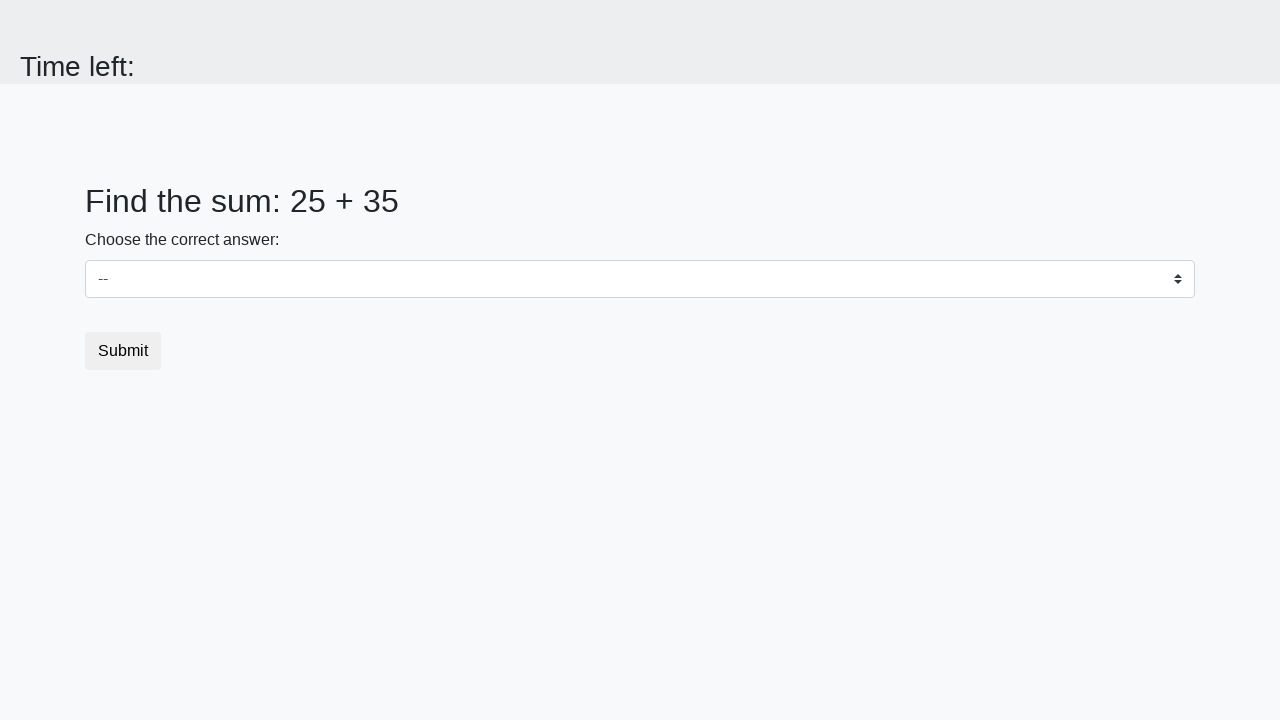

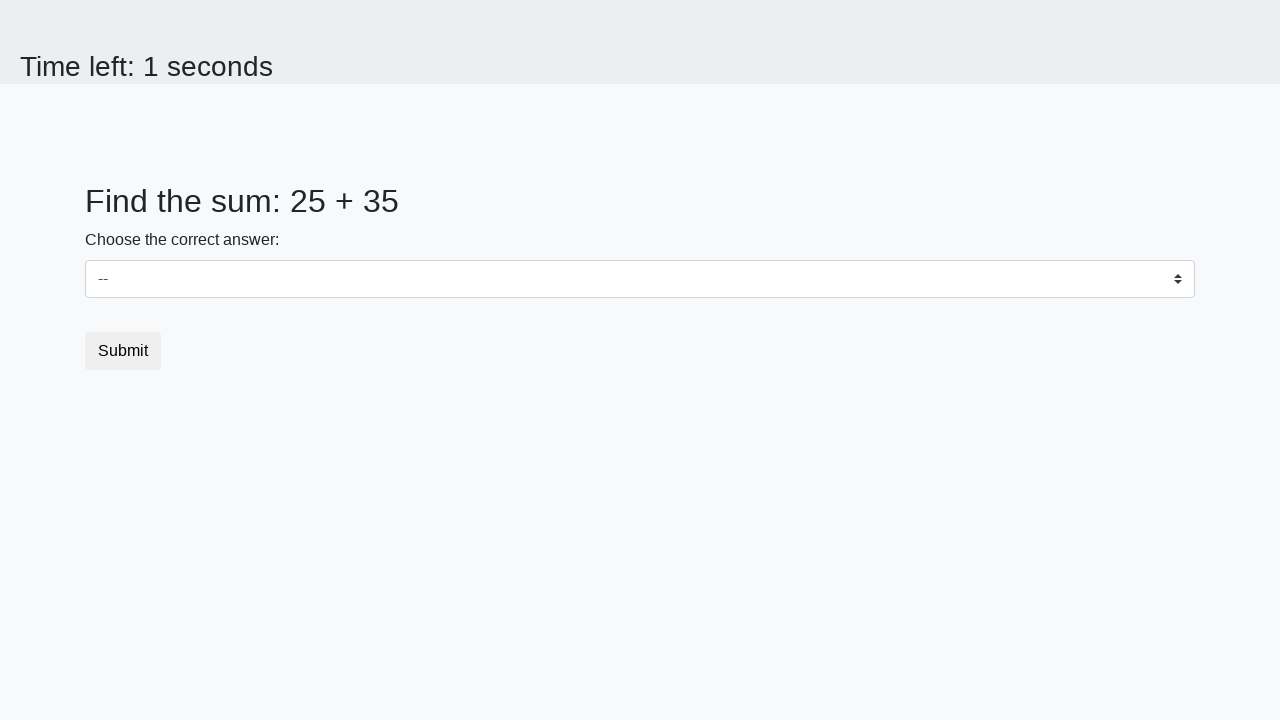